Navigates to Browse Languages page and verifies that the table has the expected column headers: Language, Author, Date, Comments, Rate

Starting URL: http://www.99-bottles-of-beer.net/

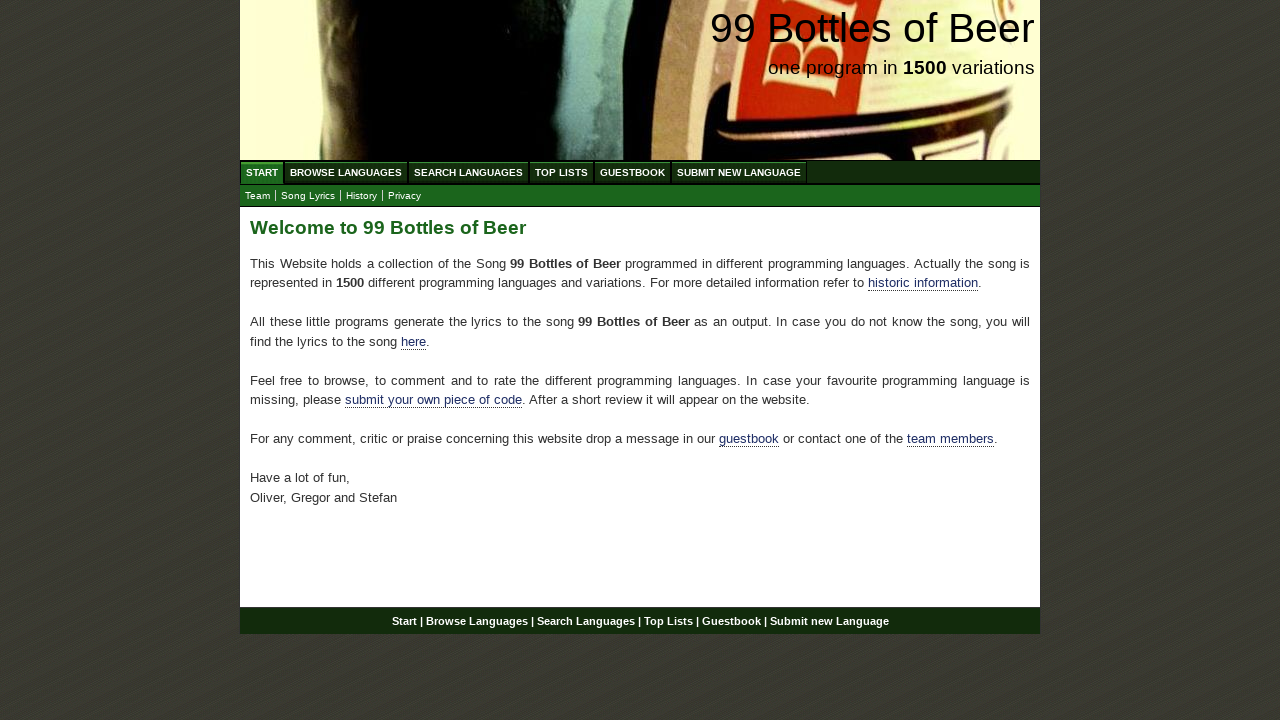

Clicked Browse Languages menu at (346, 172) on text=Browse Languages
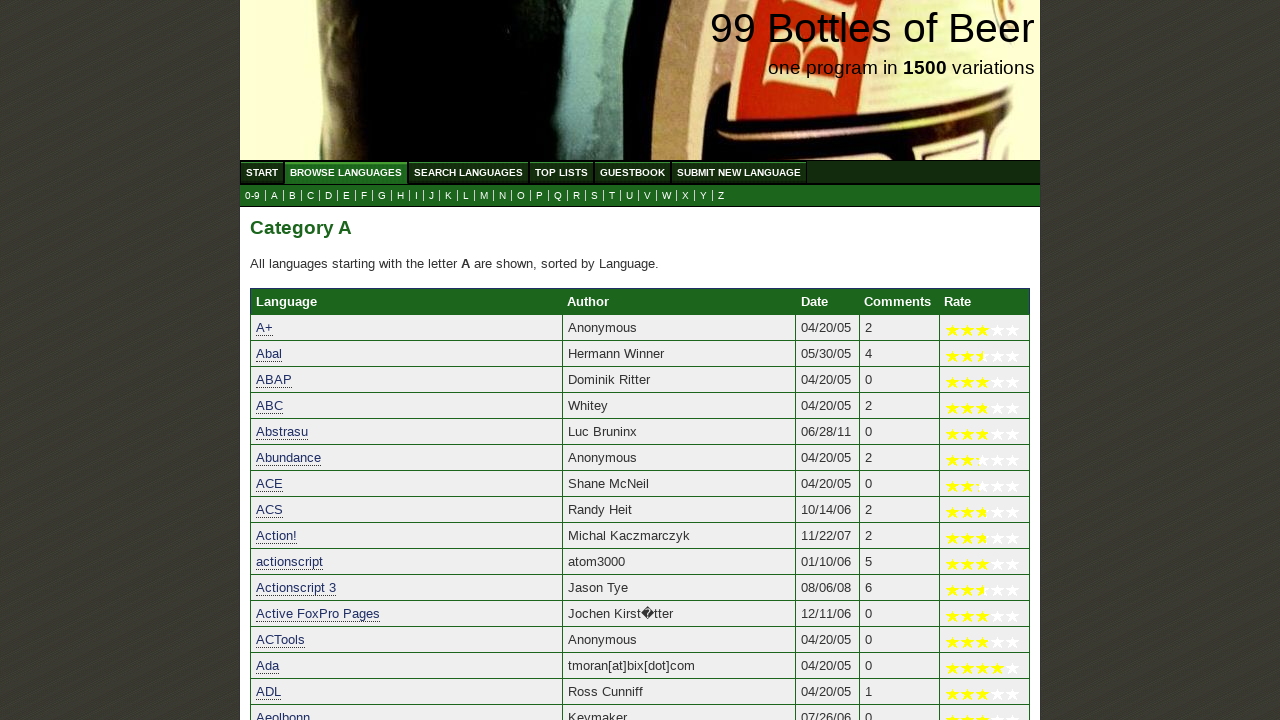

Table loaded on Browse Languages page
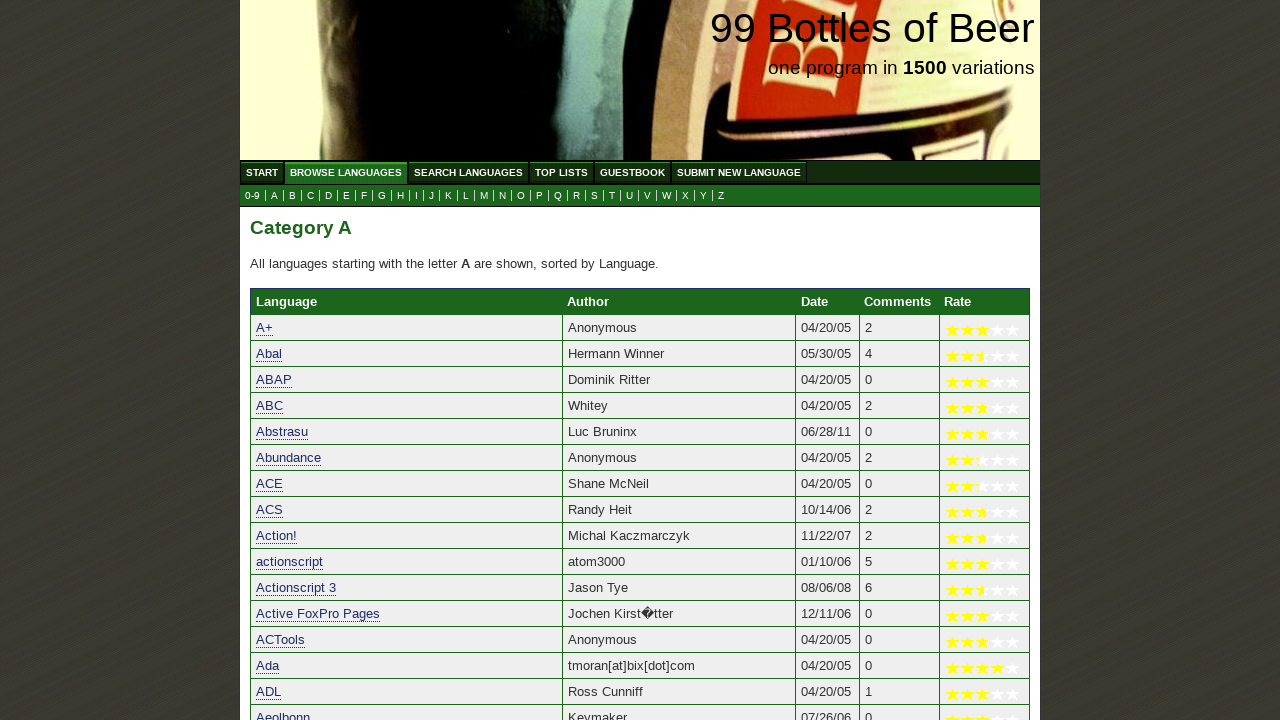

Verified 'Language' column header is present
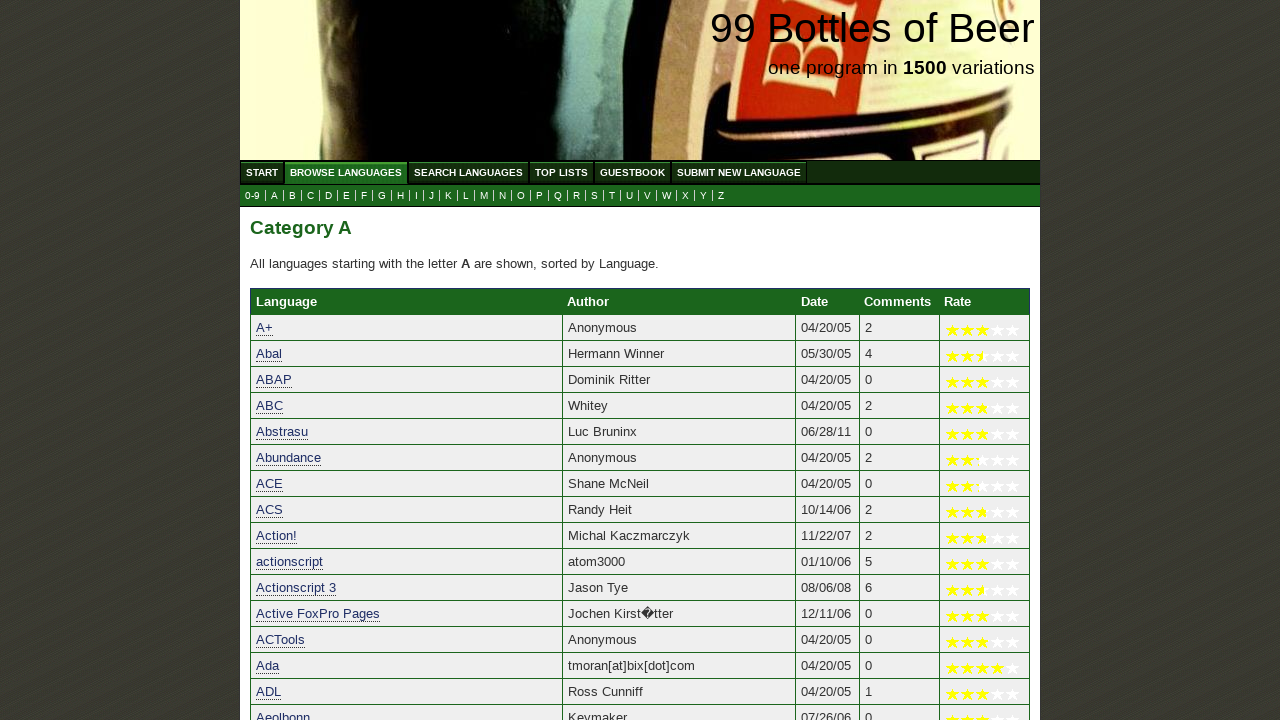

Verified 'Author' column header is present
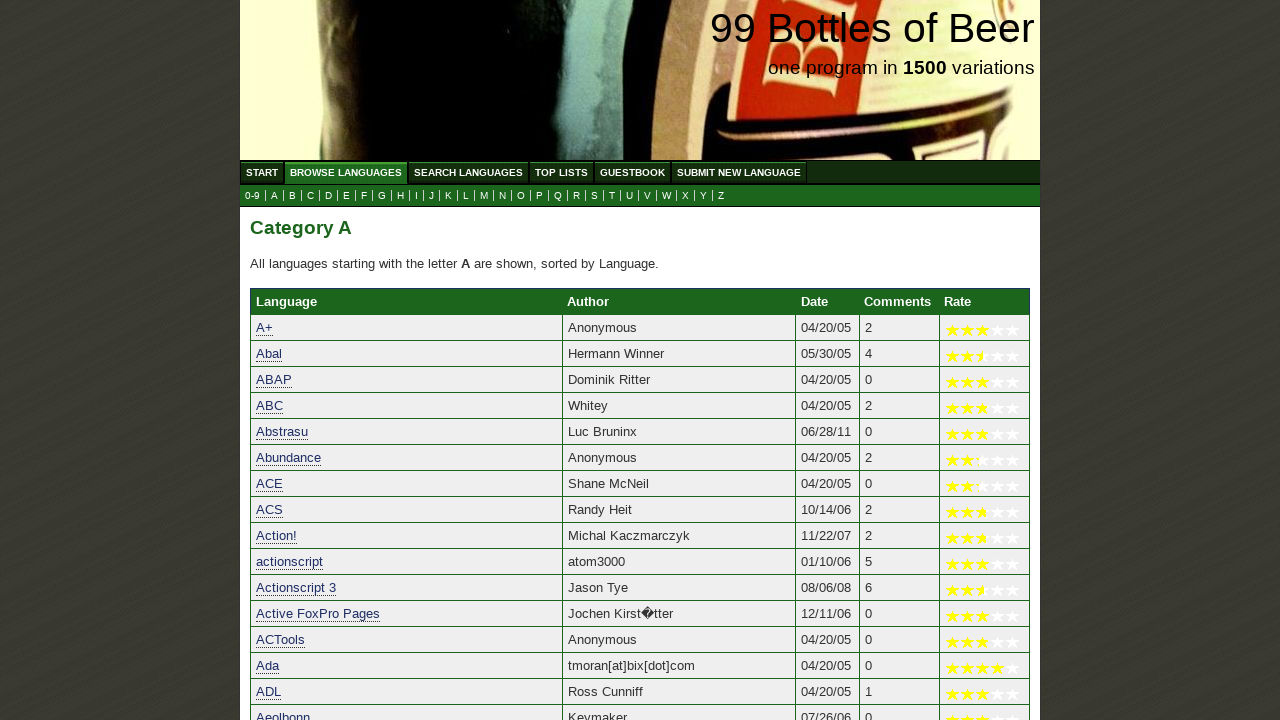

Verified 'Date' column header is present
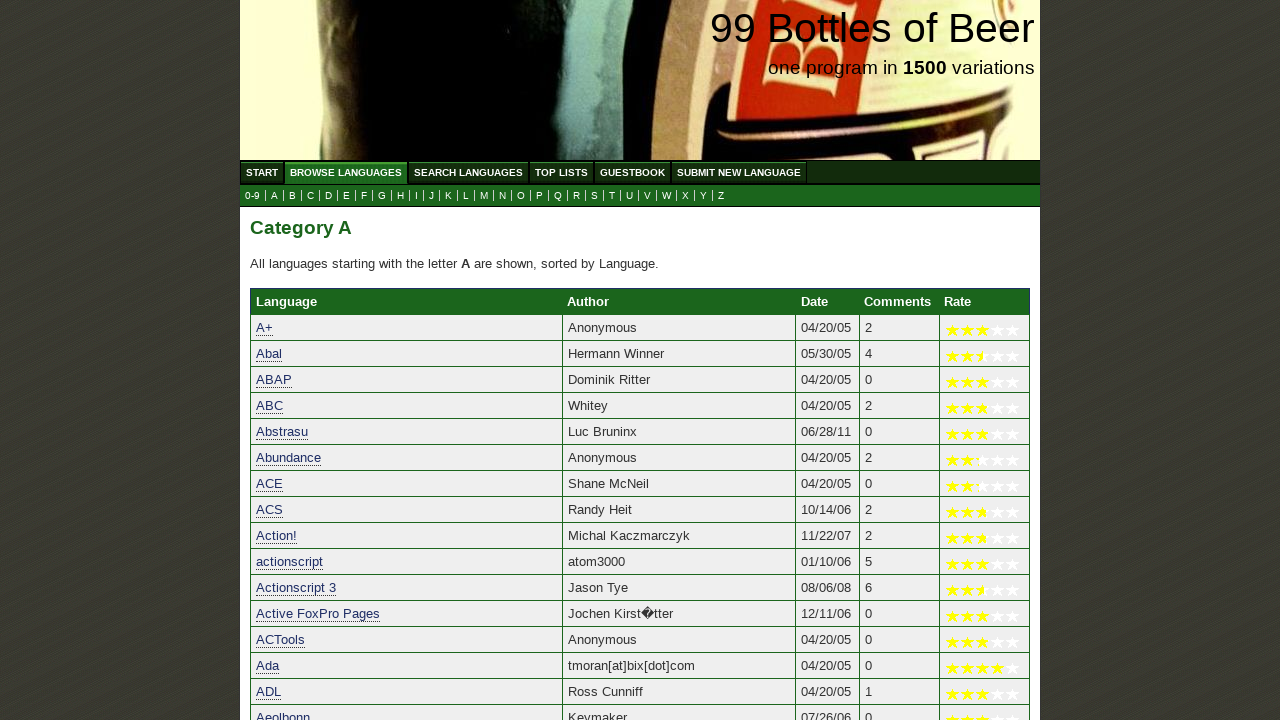

Verified 'Comments' column header is present
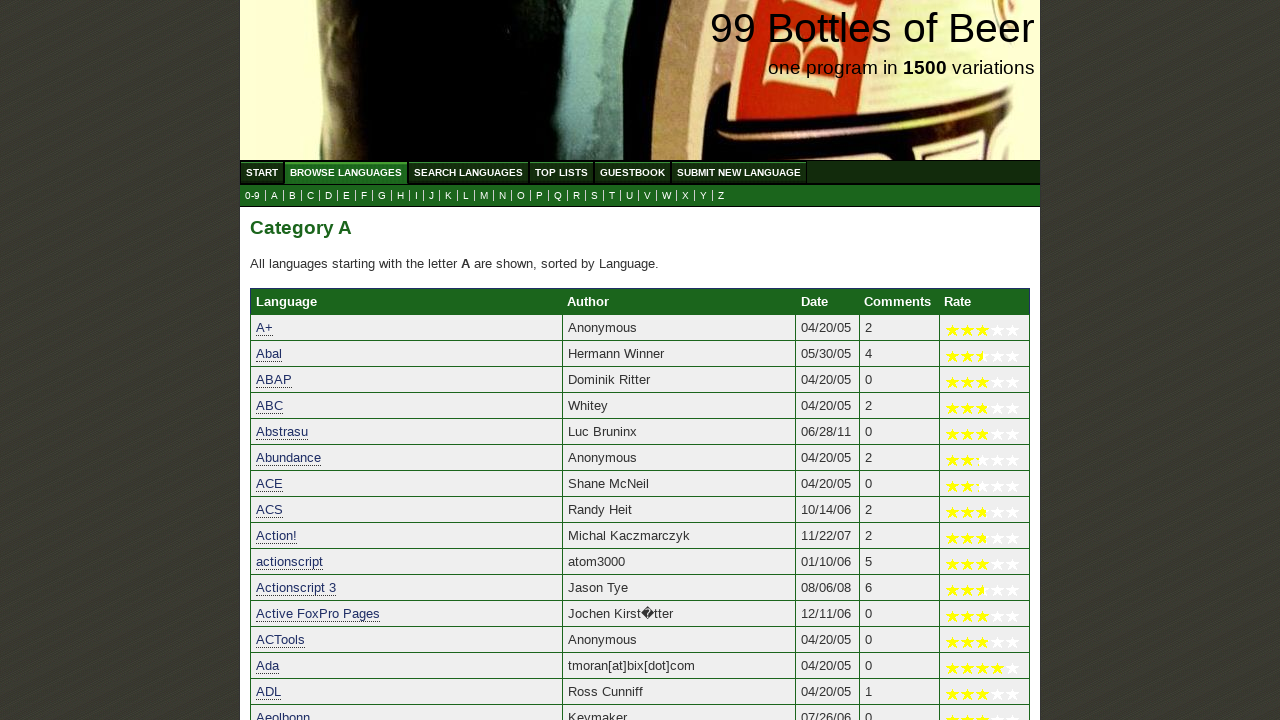

Verified 'Rate' column header is present
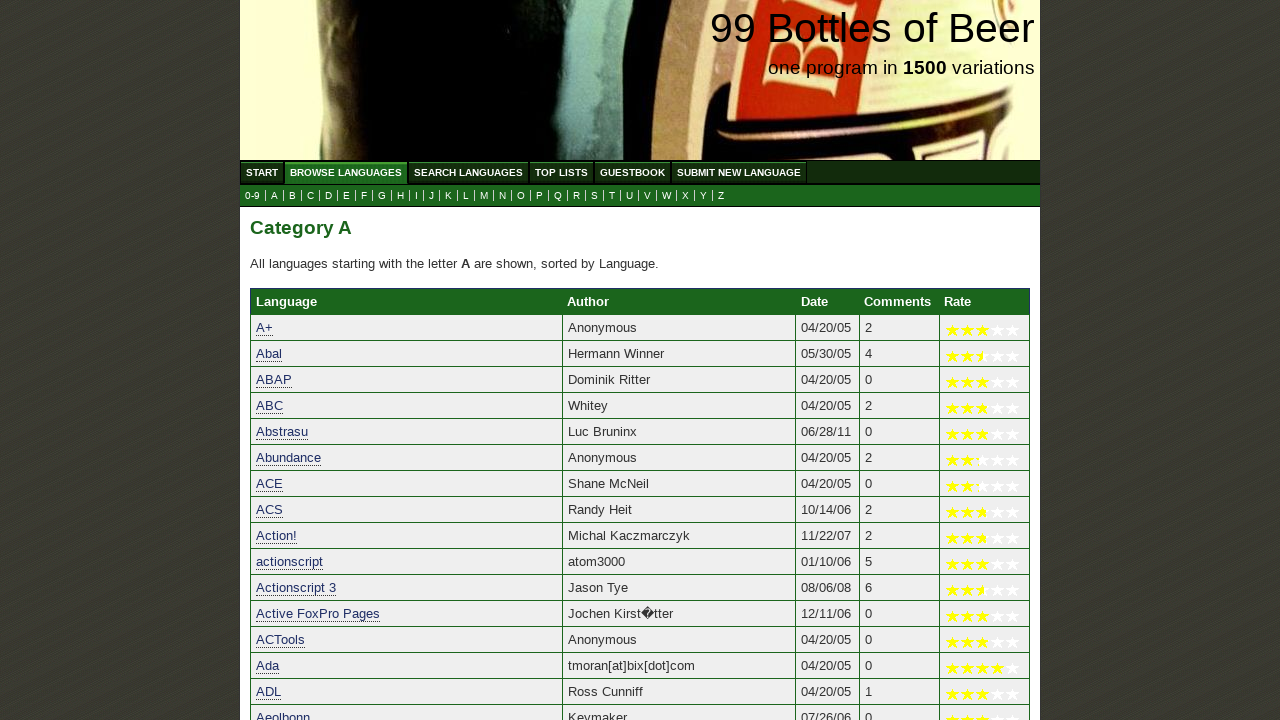

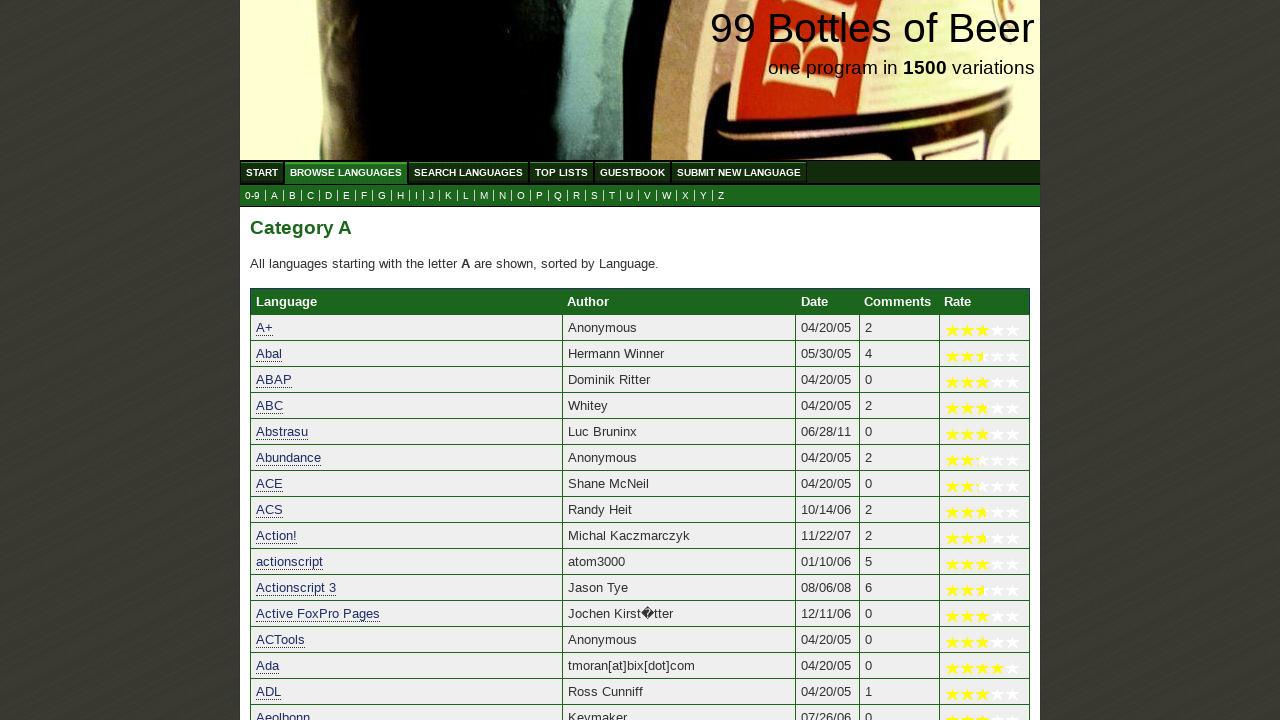